Clicks on the disciplines menu item link to navigate to disciplines page

Starting URL: https://brasilescola.uol.com.br/

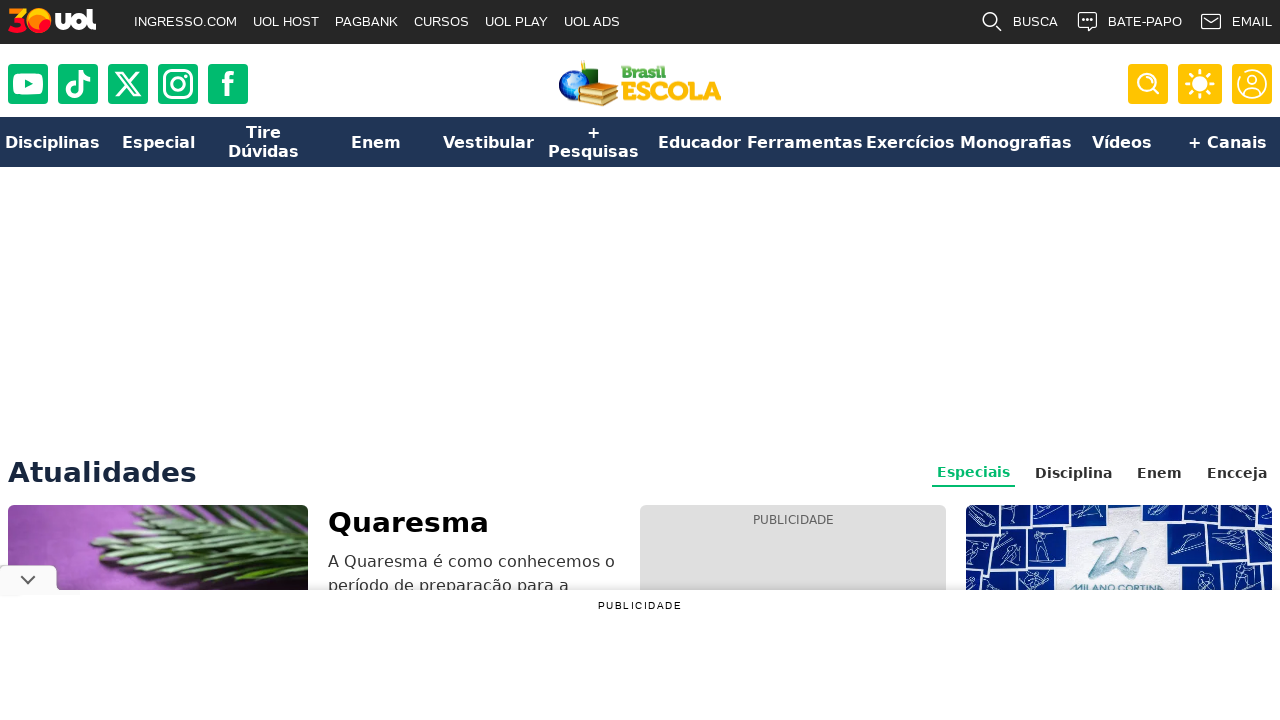

Clicked on the disciplines menu item link to navigate to disciplines page at (53, 142) on .menu-item-link
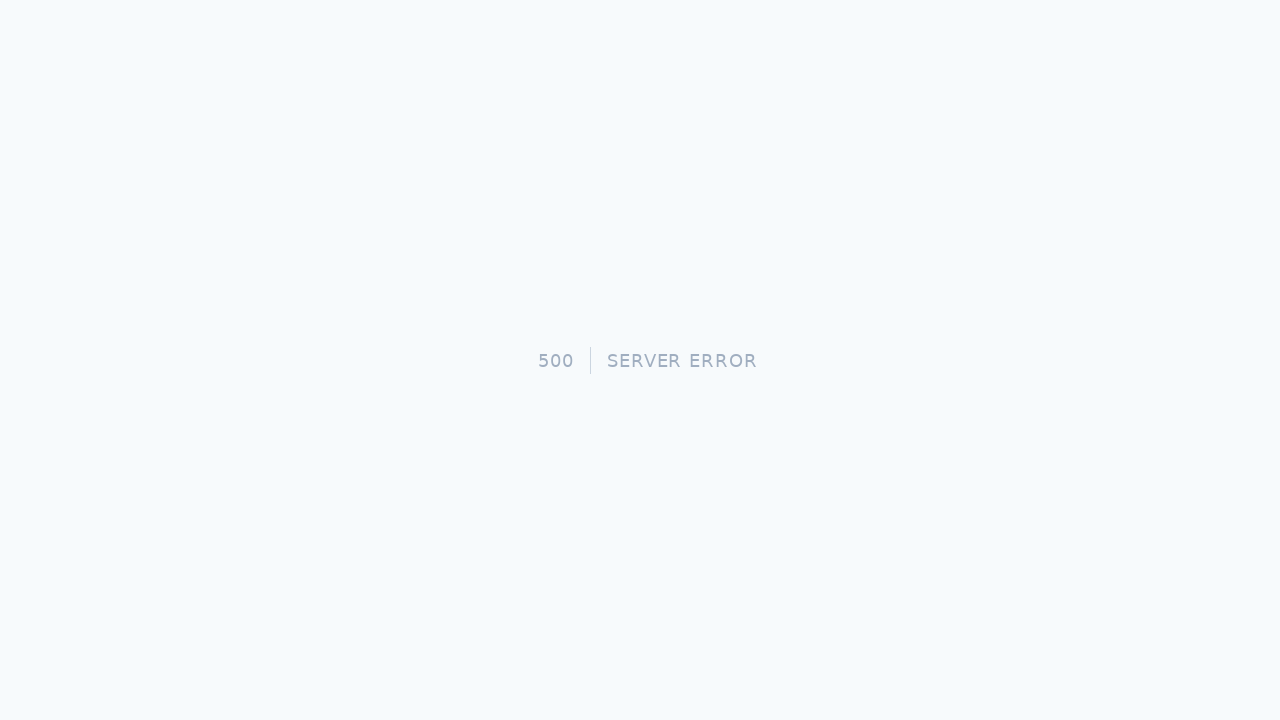

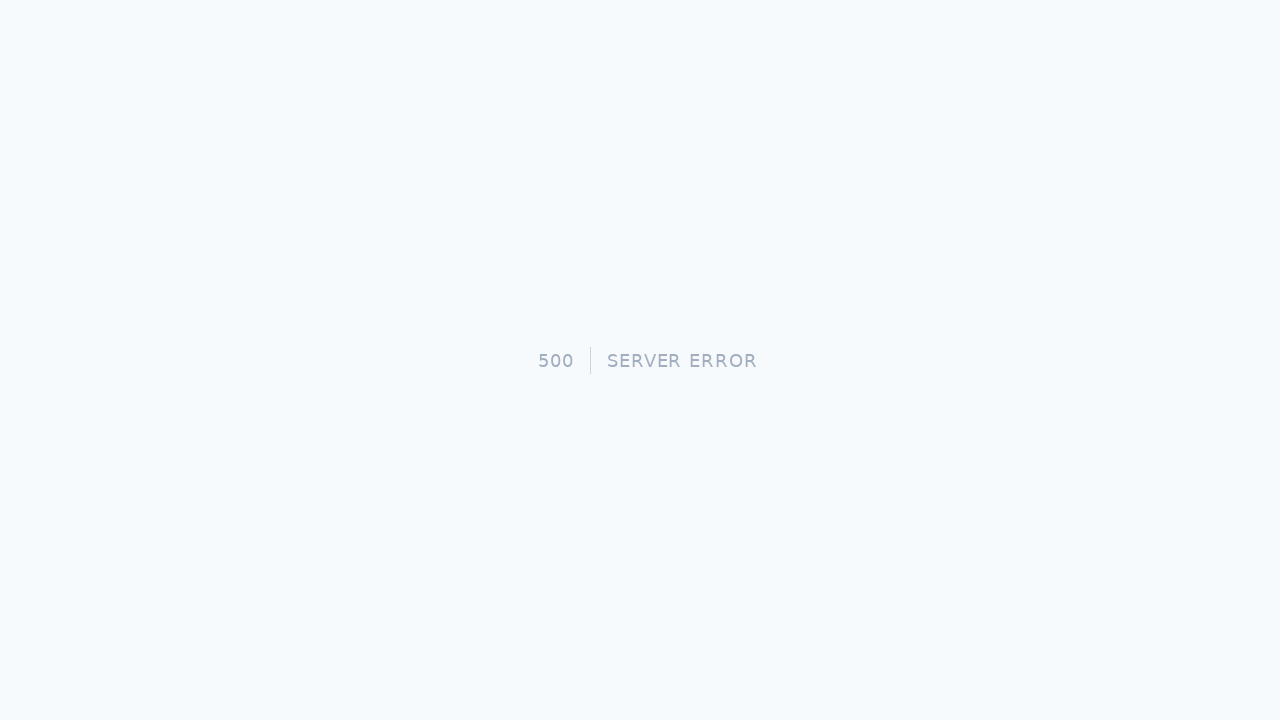